Tests navigation by clicking a specific link text, then fills out a multi-field form with personal information (first name, last name, city, country) and submits it.

Starting URL: http://suninjuly.github.io/find_link_text

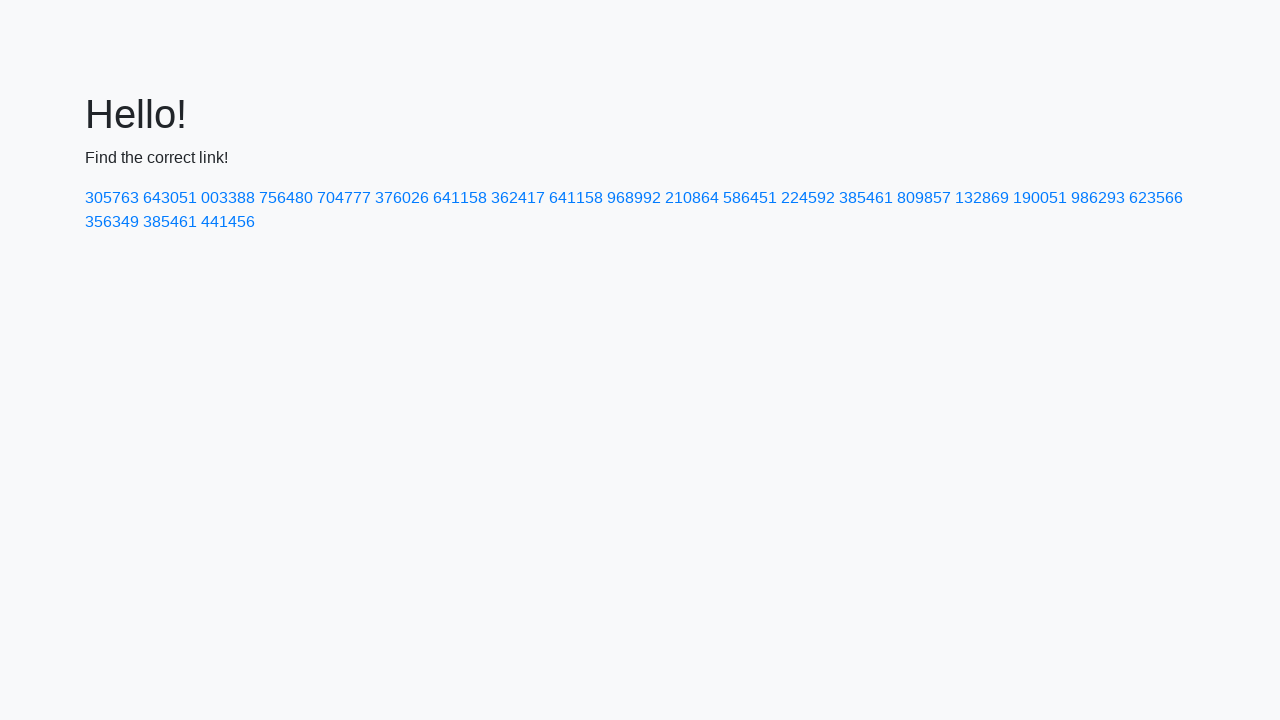

Clicked link with text '224592' at (808, 198) on text=224592
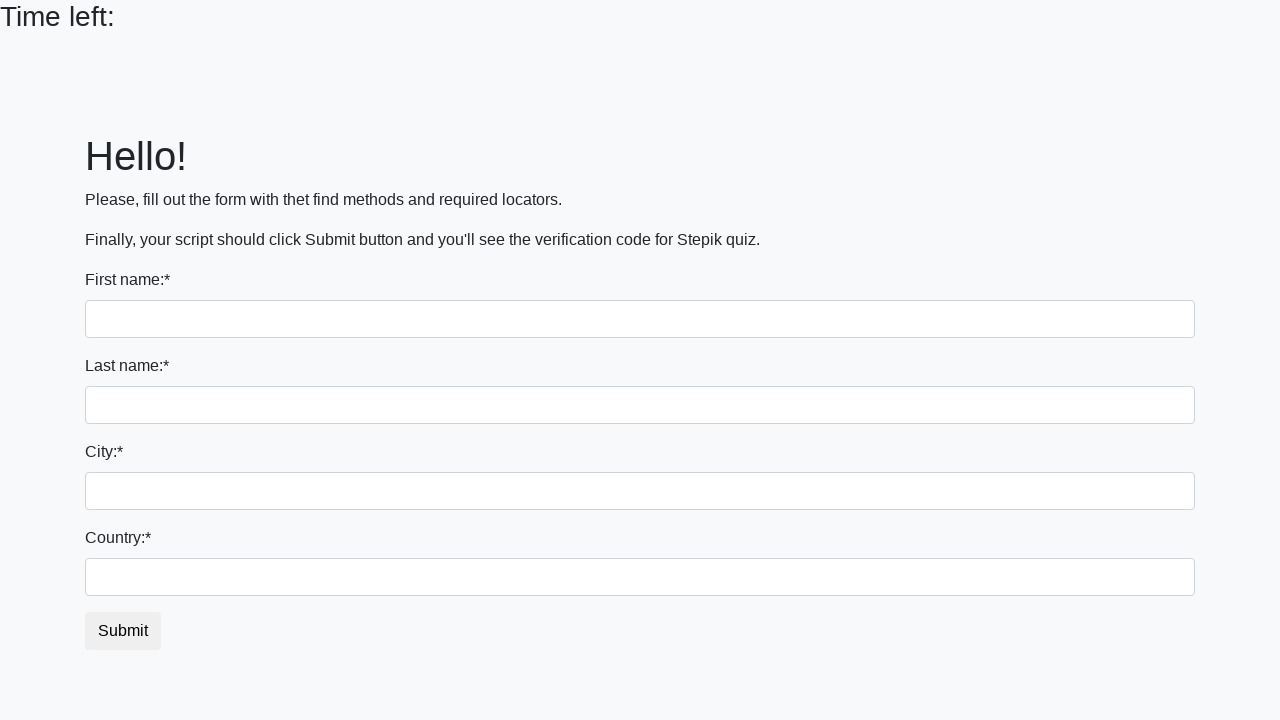

Filled first name field with 'Ivan' on input
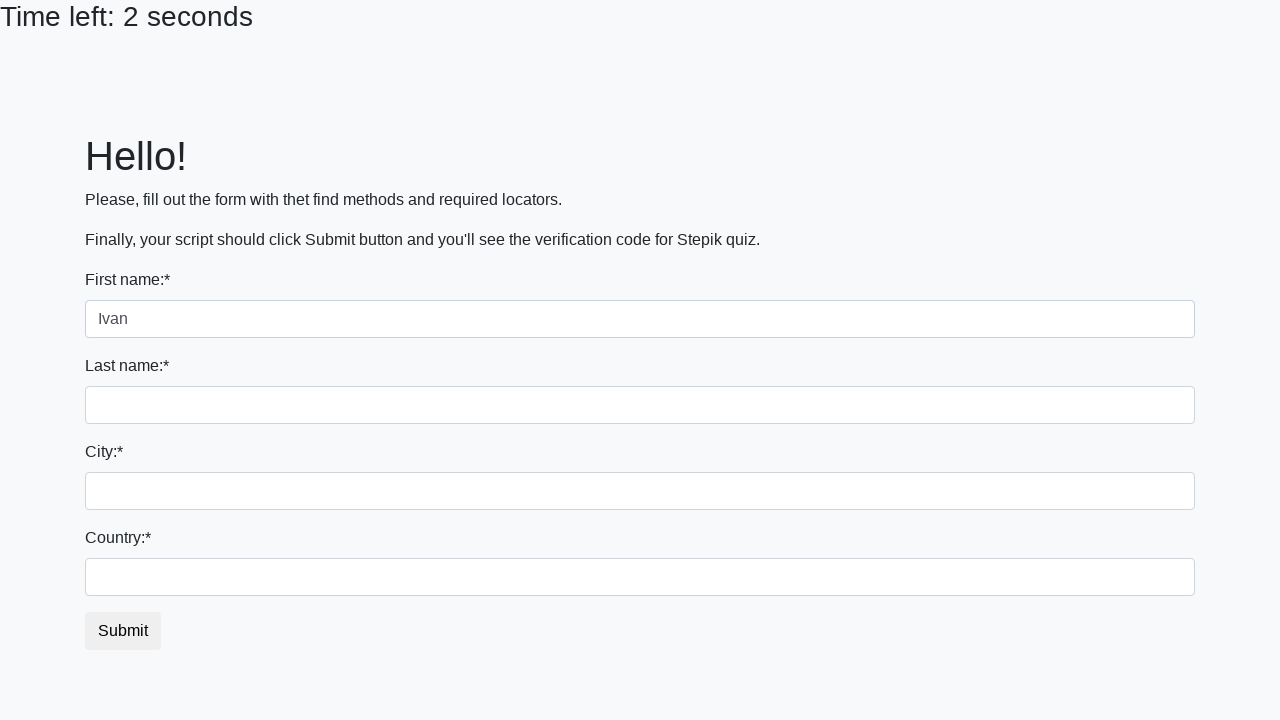

Filled last name field with 'Petrov' on input[name='last_name']
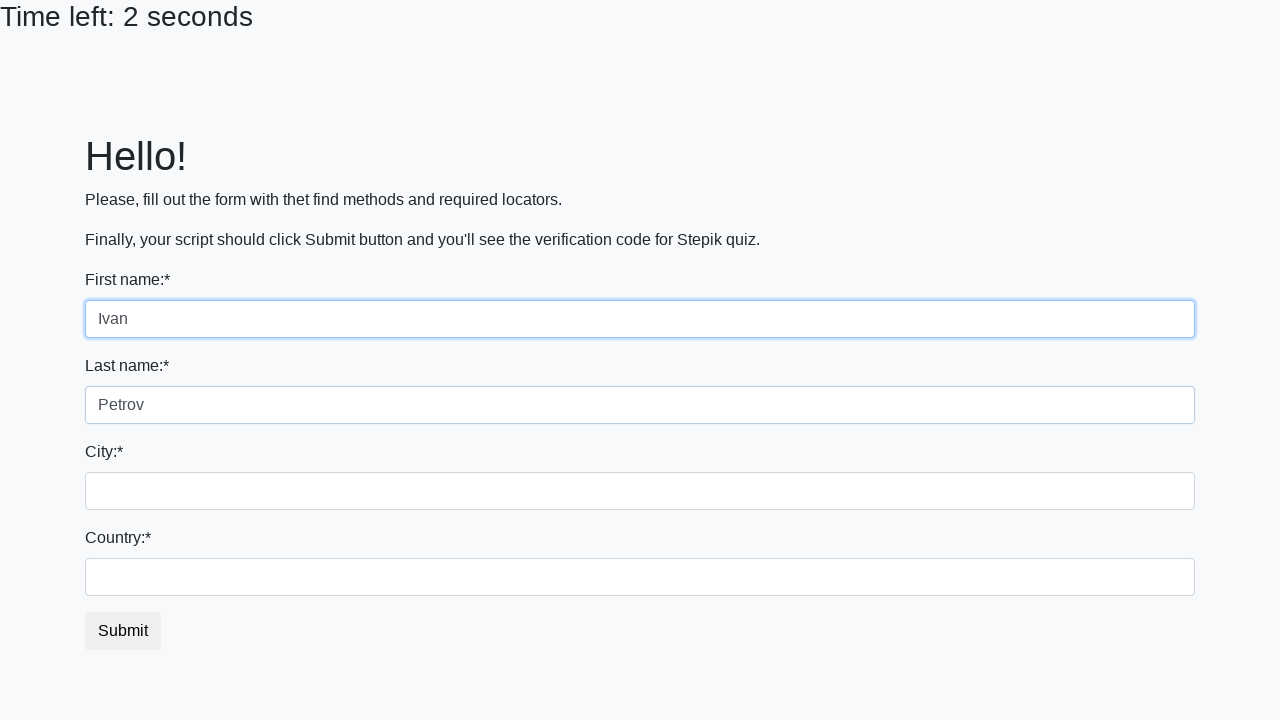

Filled city field with 'Smolensk' on .city
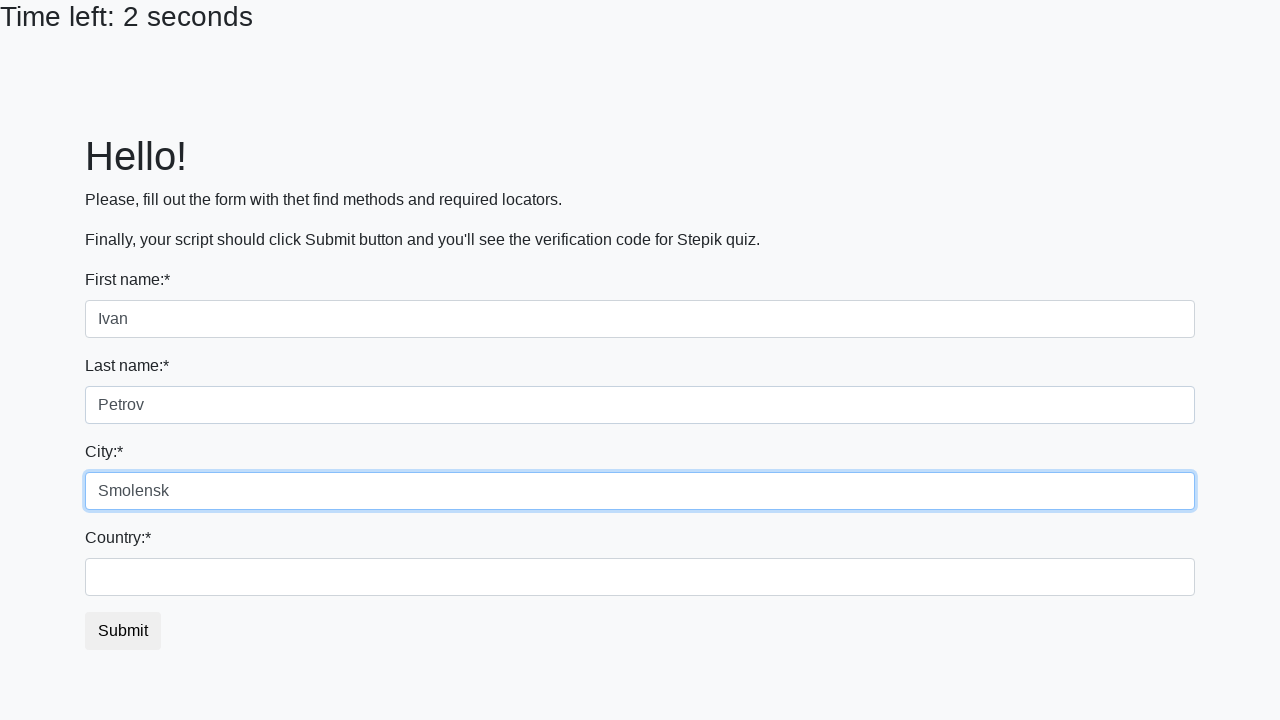

Filled country field with 'Russia' on #country
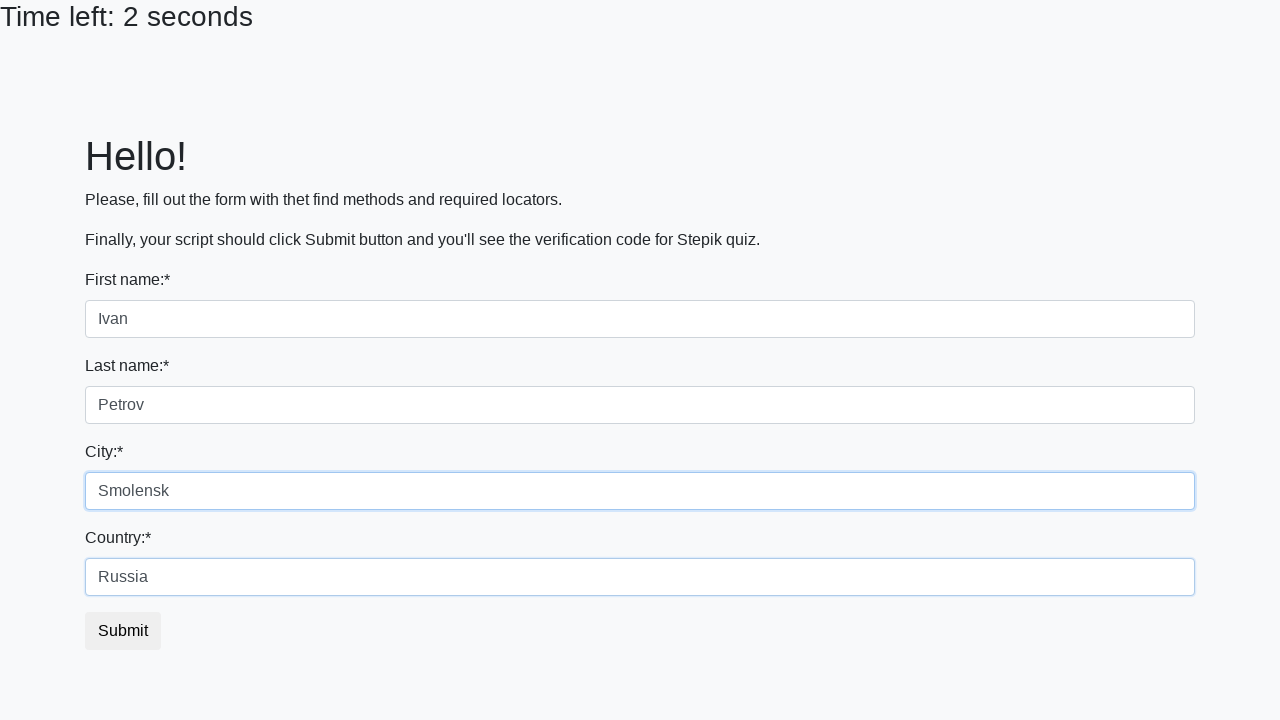

Clicked submit button to complete form submission at (123, 631) on button.btn
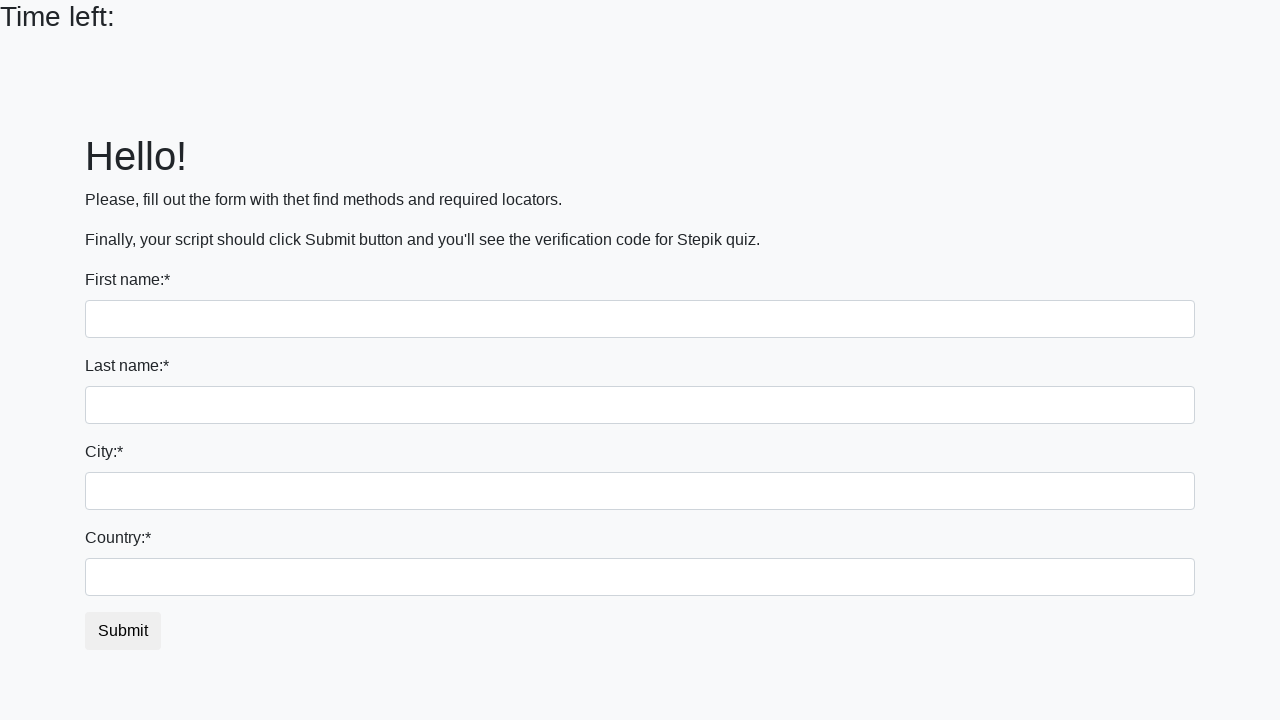

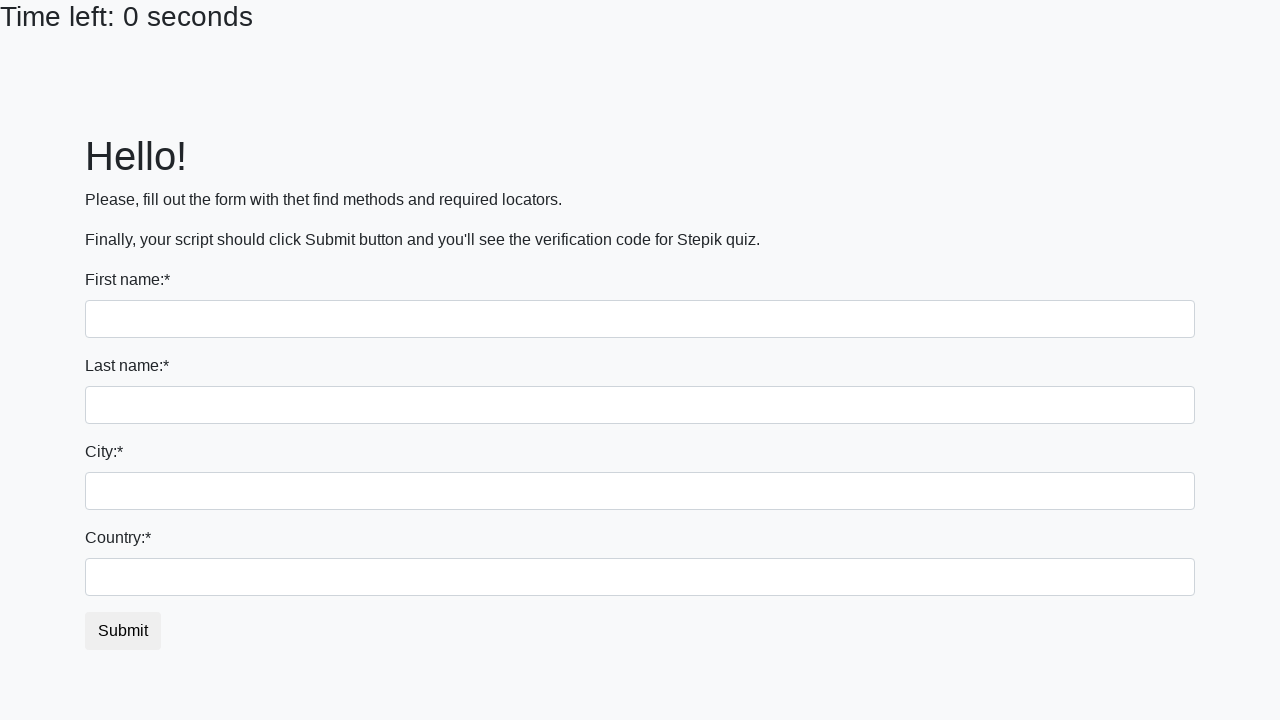